Tests the DemoQA Elements section by filling out a text box form with user details (name, email, addresses) and submitting it, then navigates to radio buttons section and selects different radio button options.

Starting URL: https://demoqa.com/

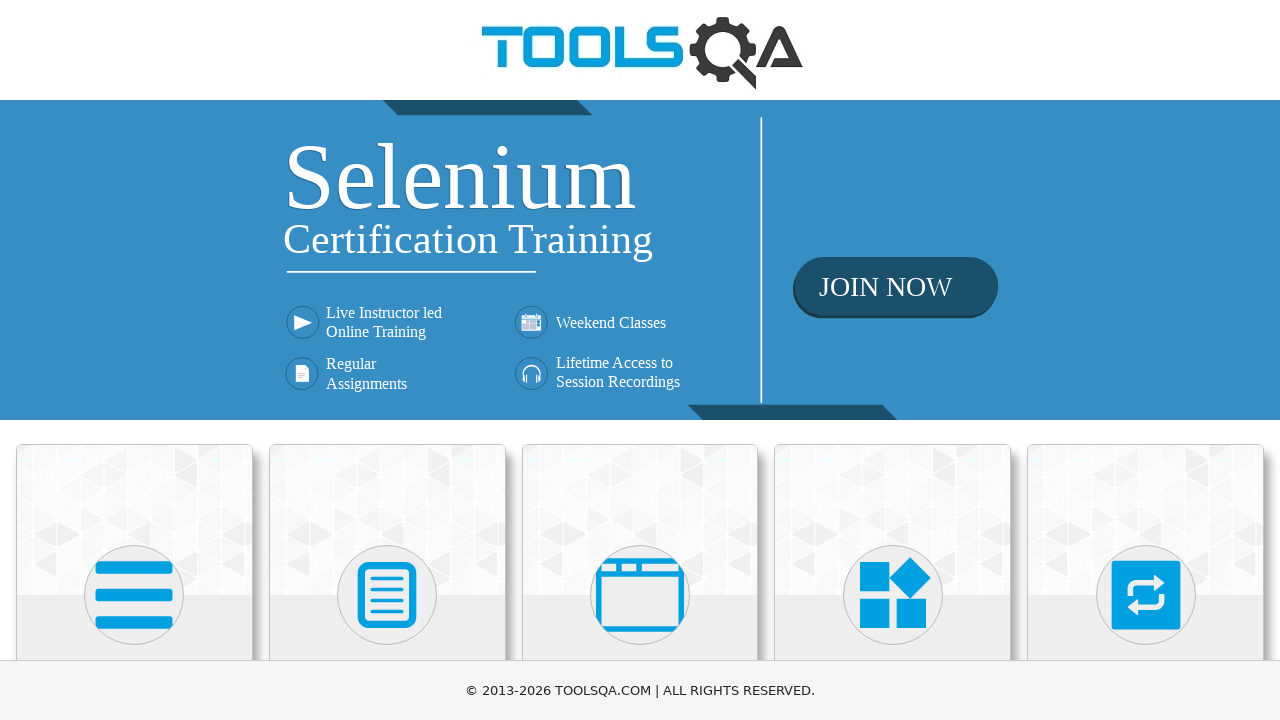

Scrolled down 4500px to view Elements section
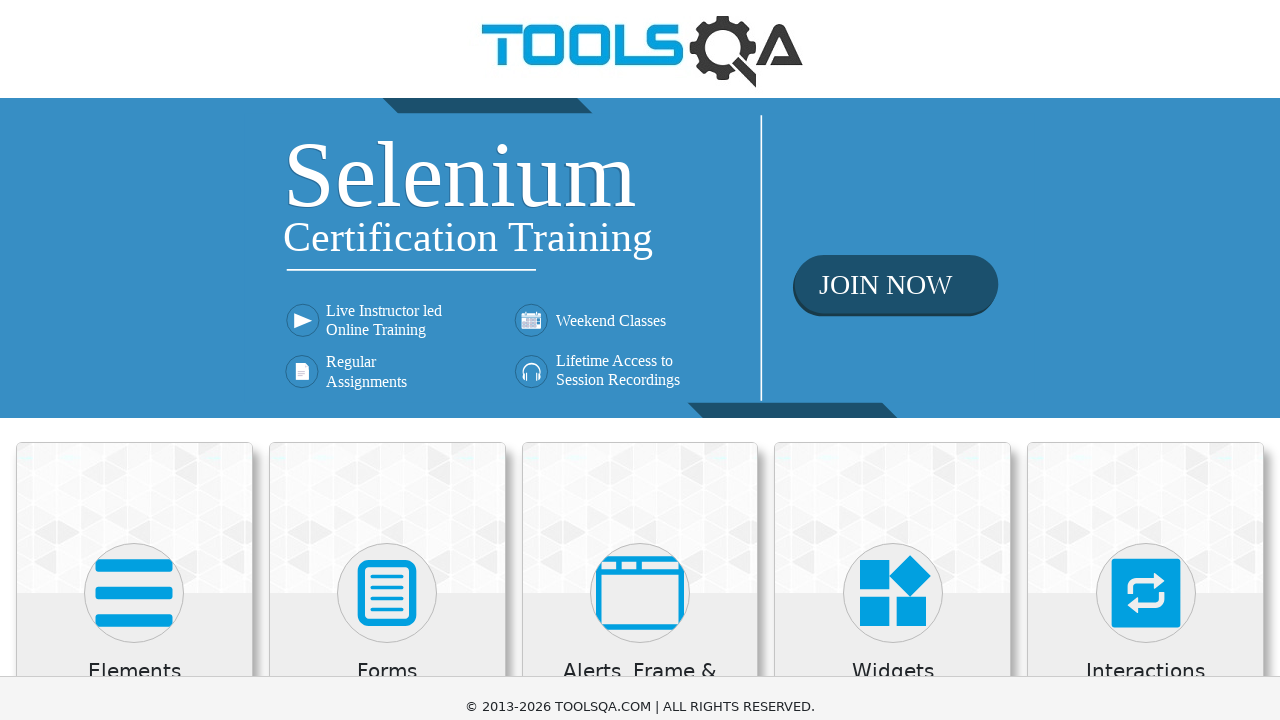

Clicked on Elements card at (134, 12) on xpath=//*[text()='Elements']
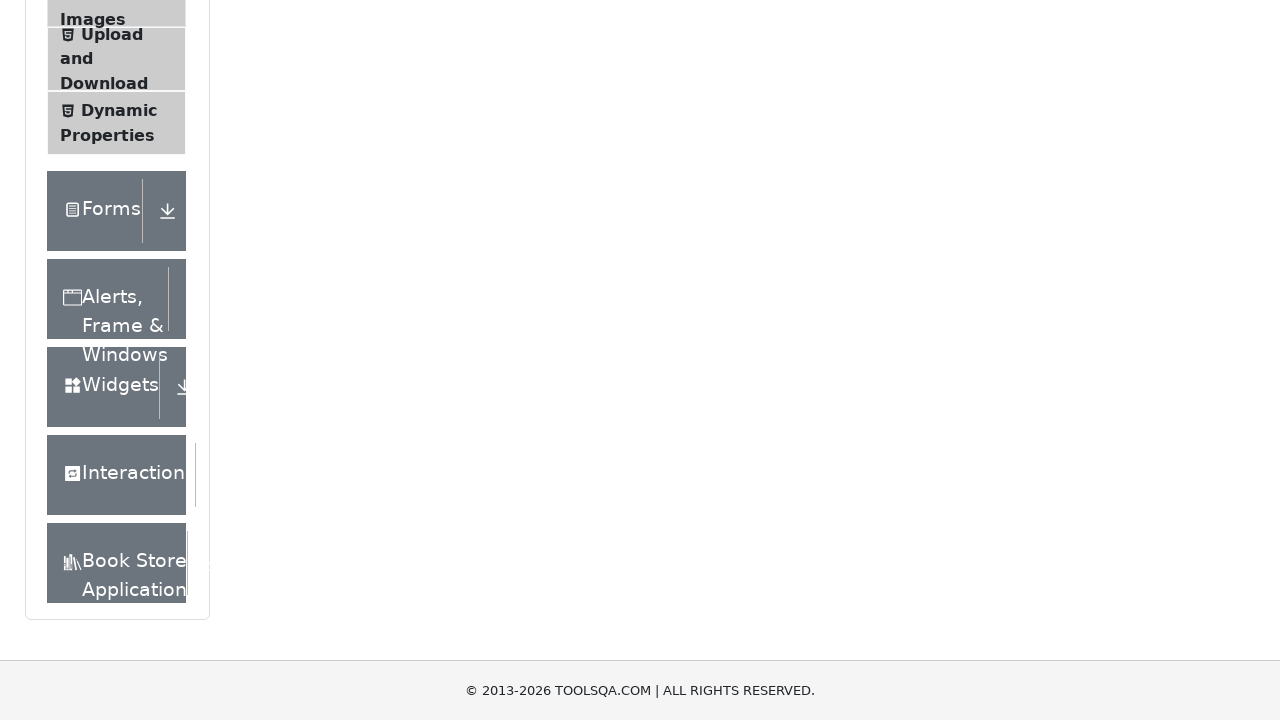

Clicked on Text Box menu item at (119, 261) on xpath=//*[text()='Text Box']
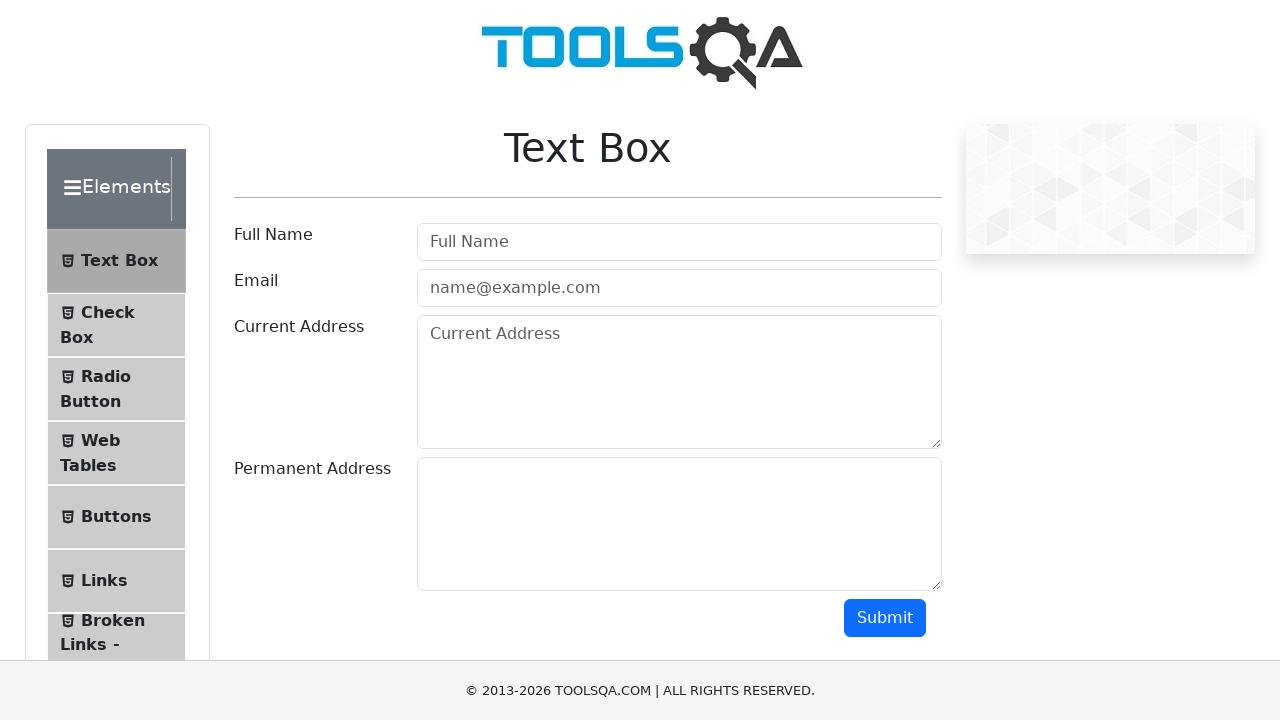

Scrolled down 300px to view form fields
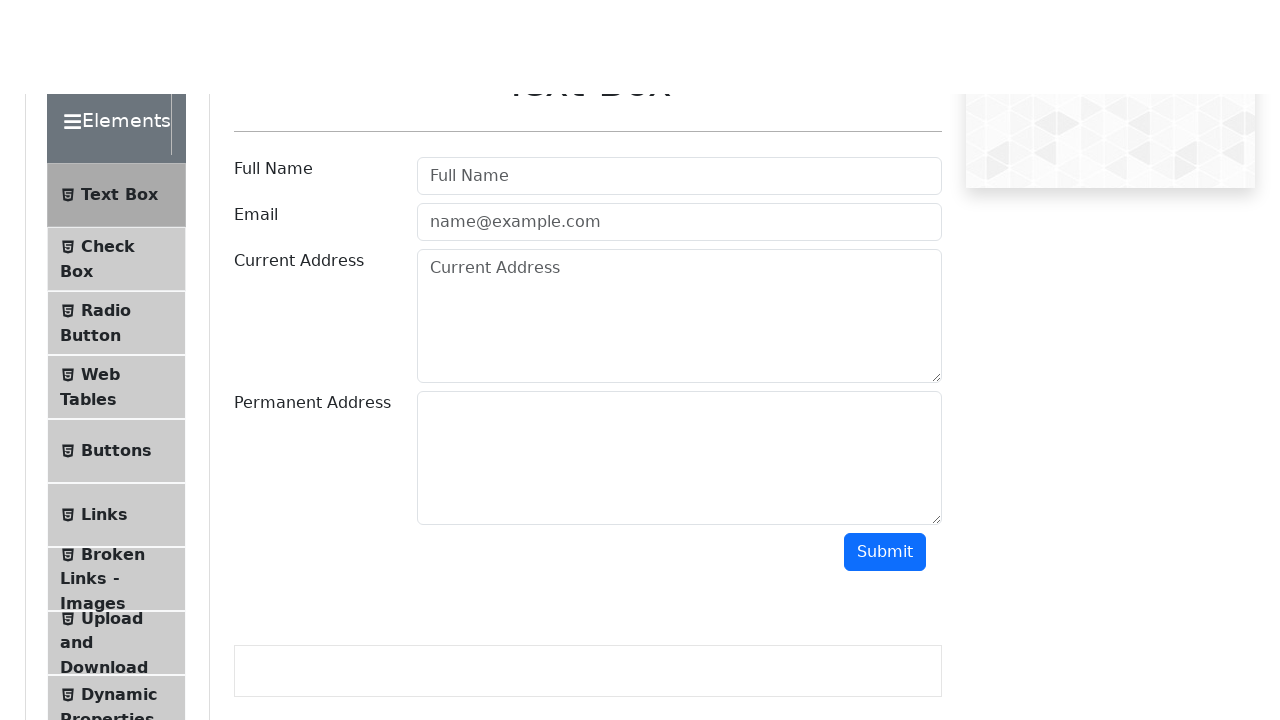

Filled user name field with 'Marcus' on #userName
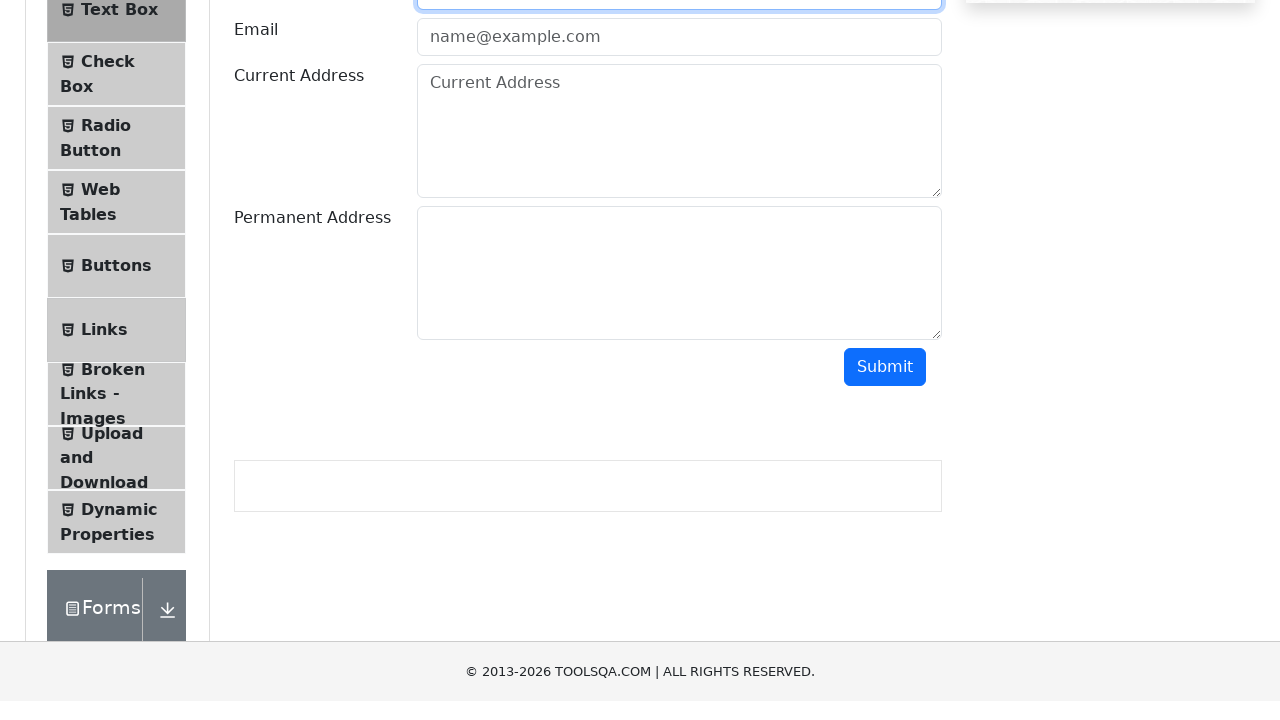

Filled user email field with 'marcus.chen@example.com' on #userEmail
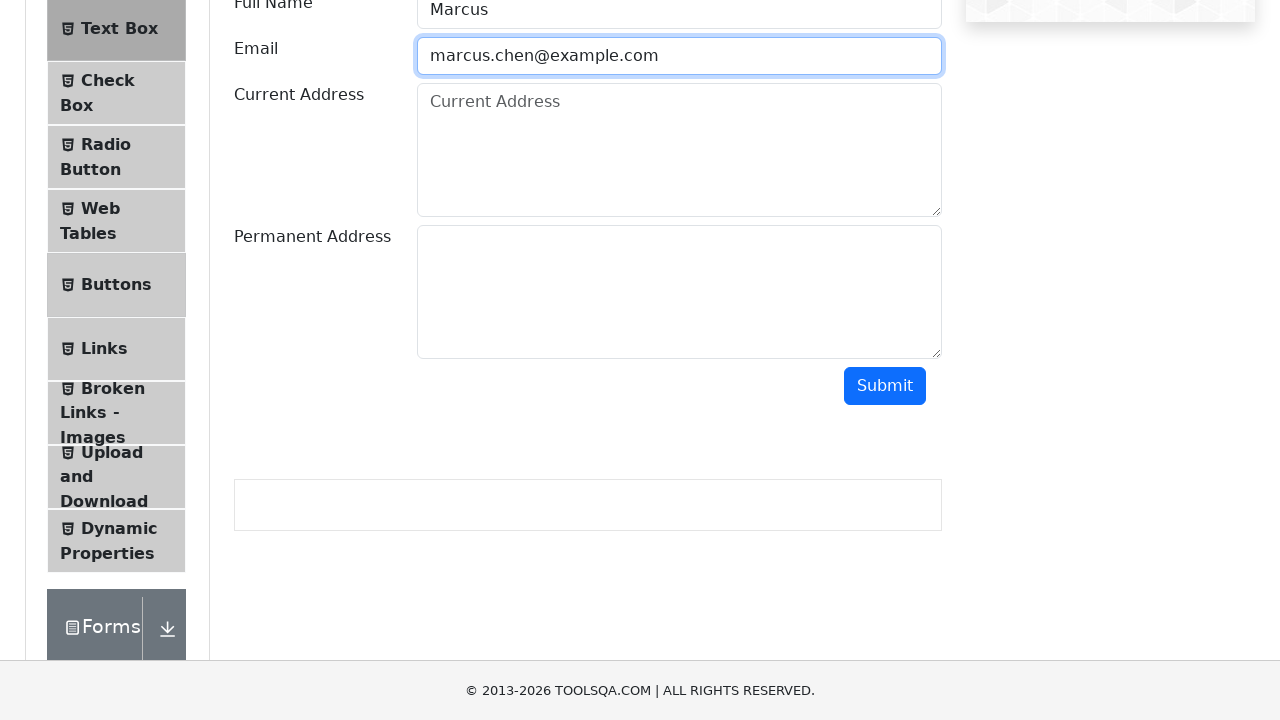

Filled current address field with 'Seattle' on #currentAddress
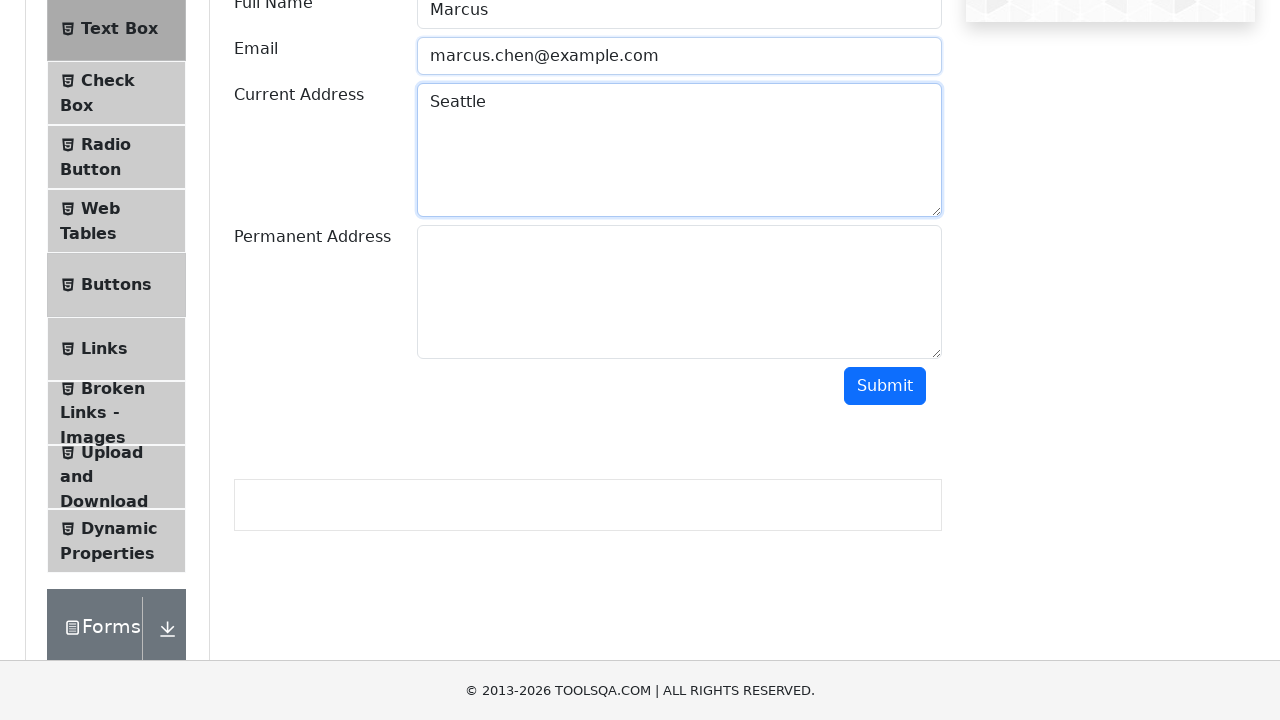

Filled permanent address field with 'Portland' on #permanentAddress
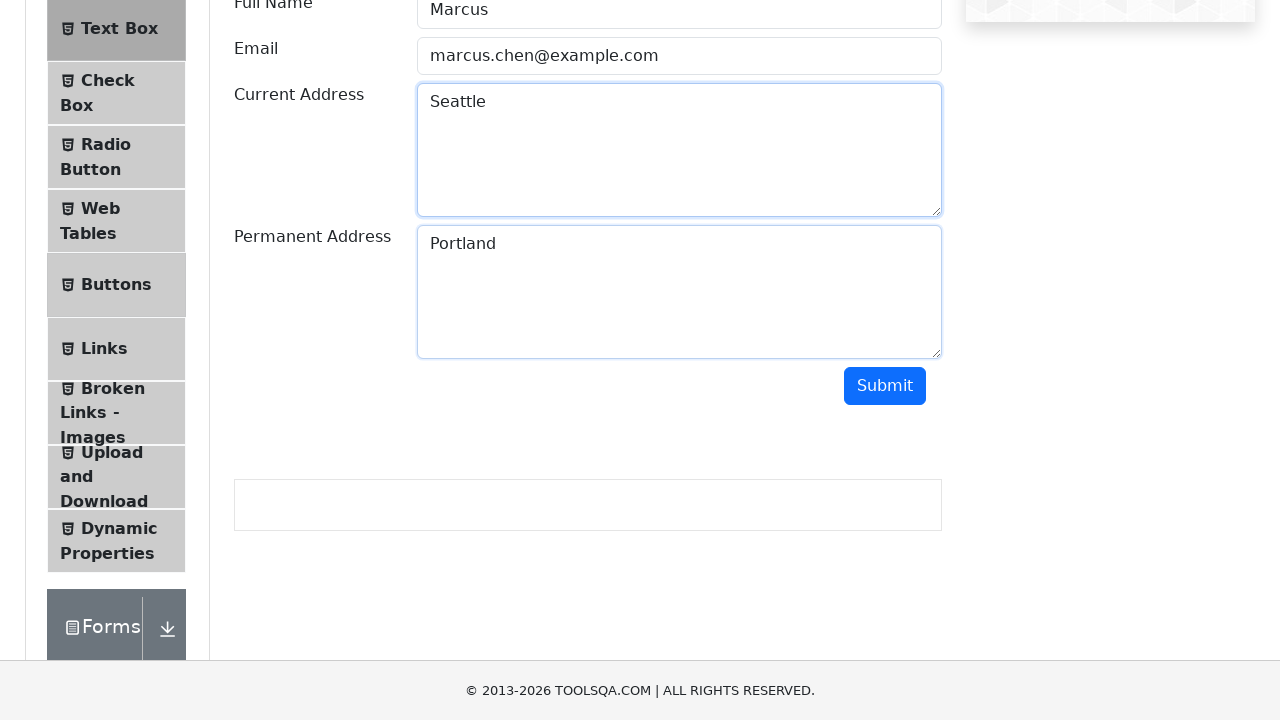

Scrolled down 300px to view submit button
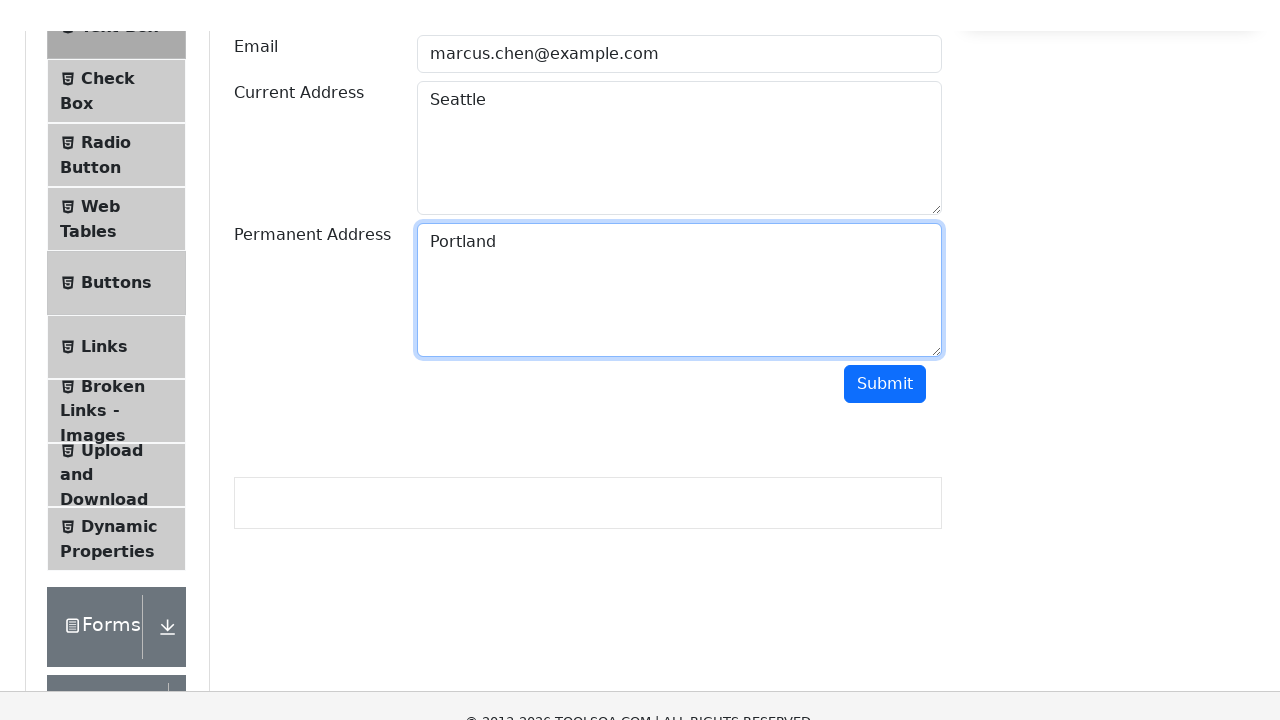

Clicked submit button to submit the form at (885, 86) on #submit
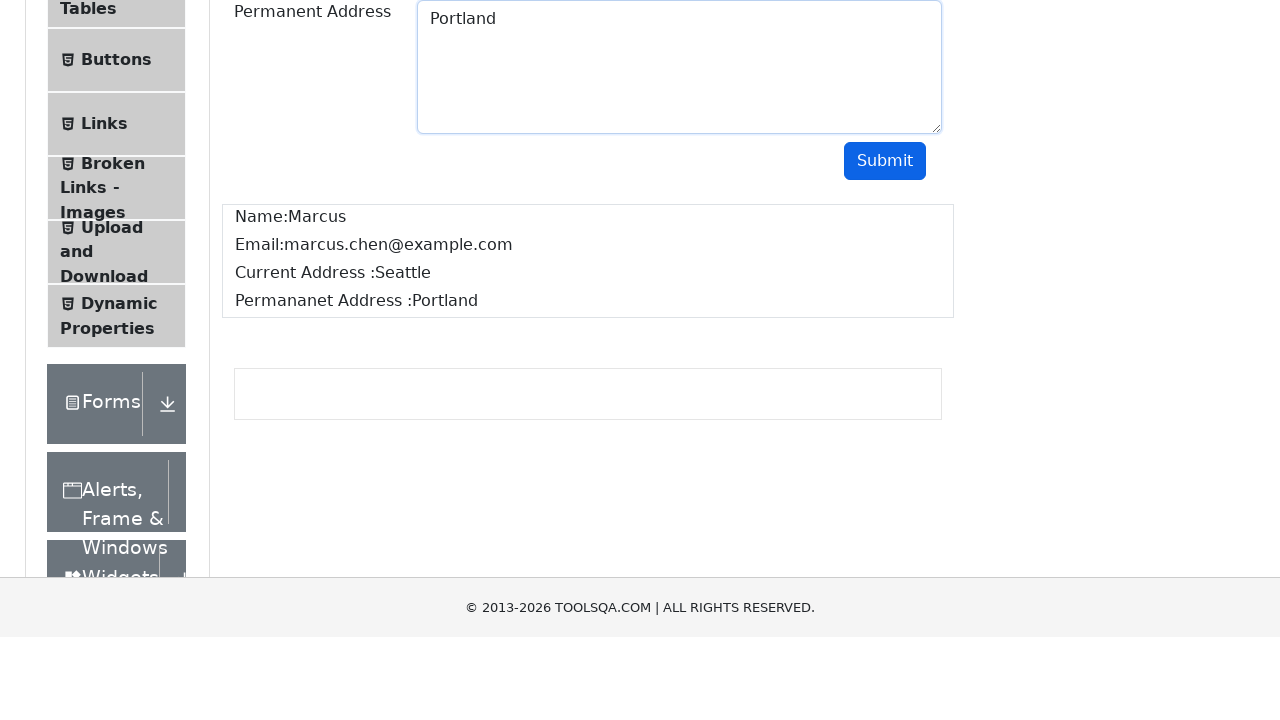

Waited 2 seconds for form submission to process
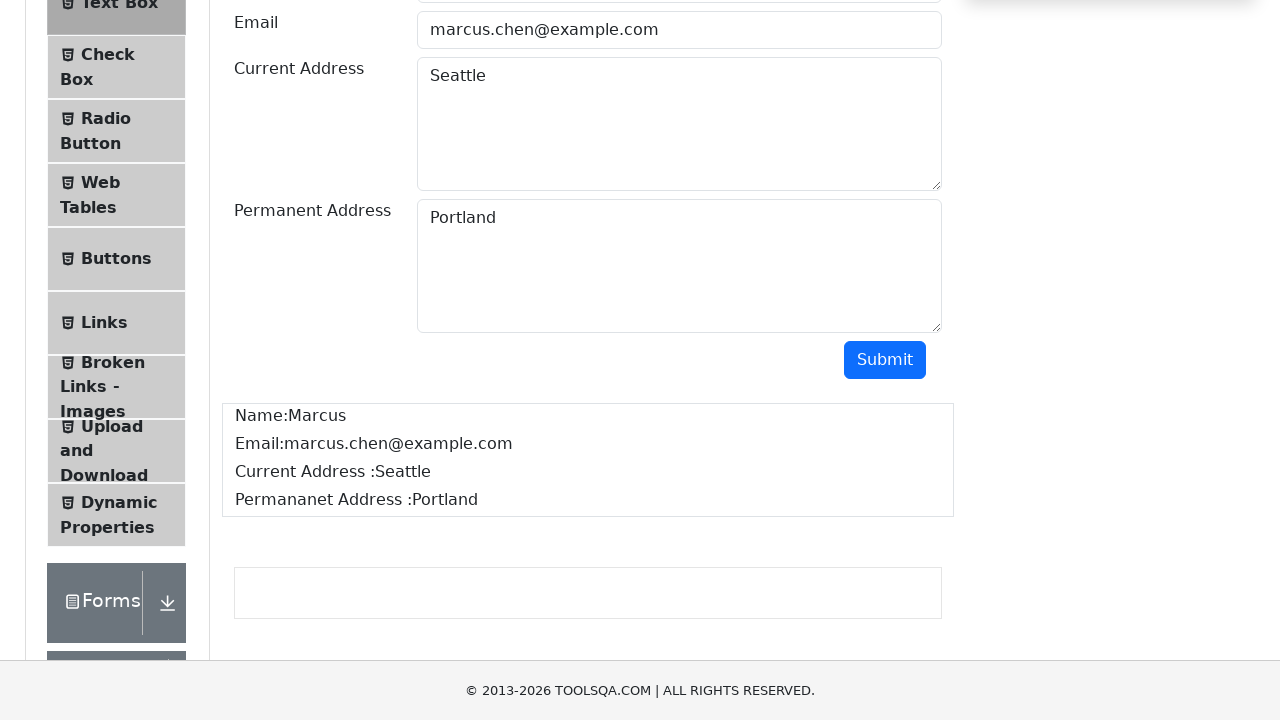

Clicked on Radio Button menu item at (116, 131) on #item-2
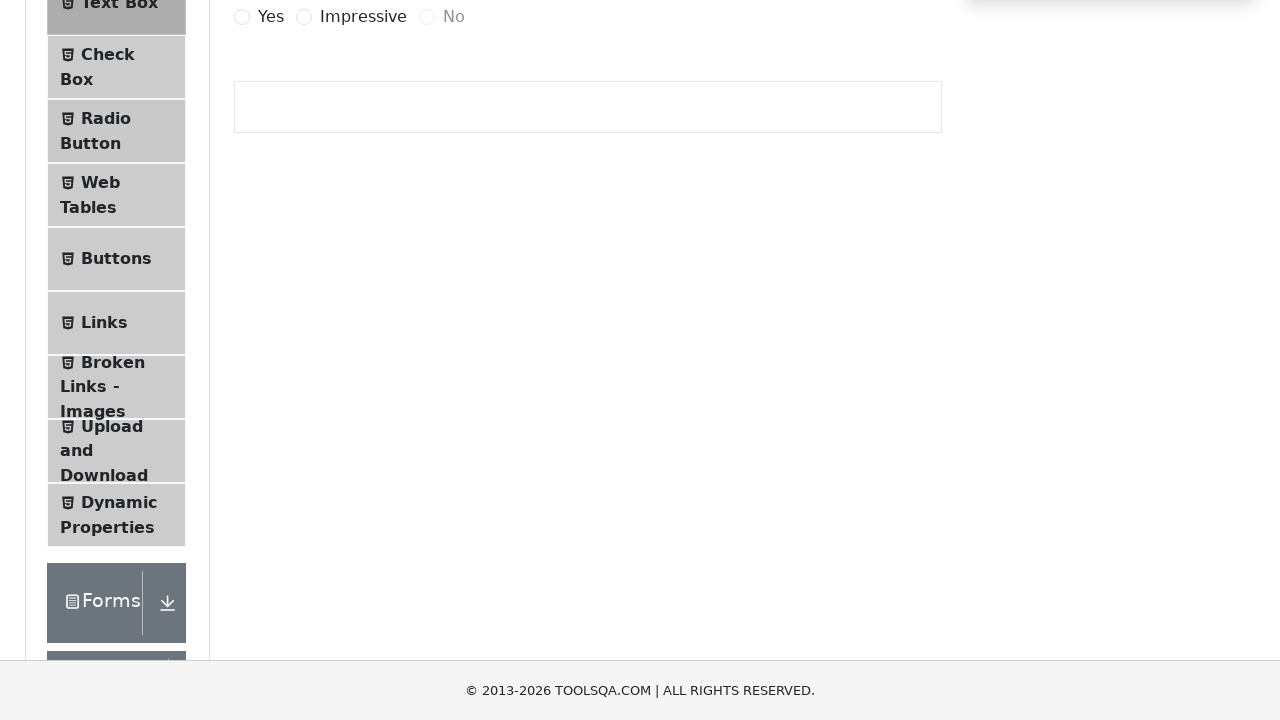

Selected 'Yes' radio button at (271, 17) on xpath=//*[contains(text(),'Yes')]
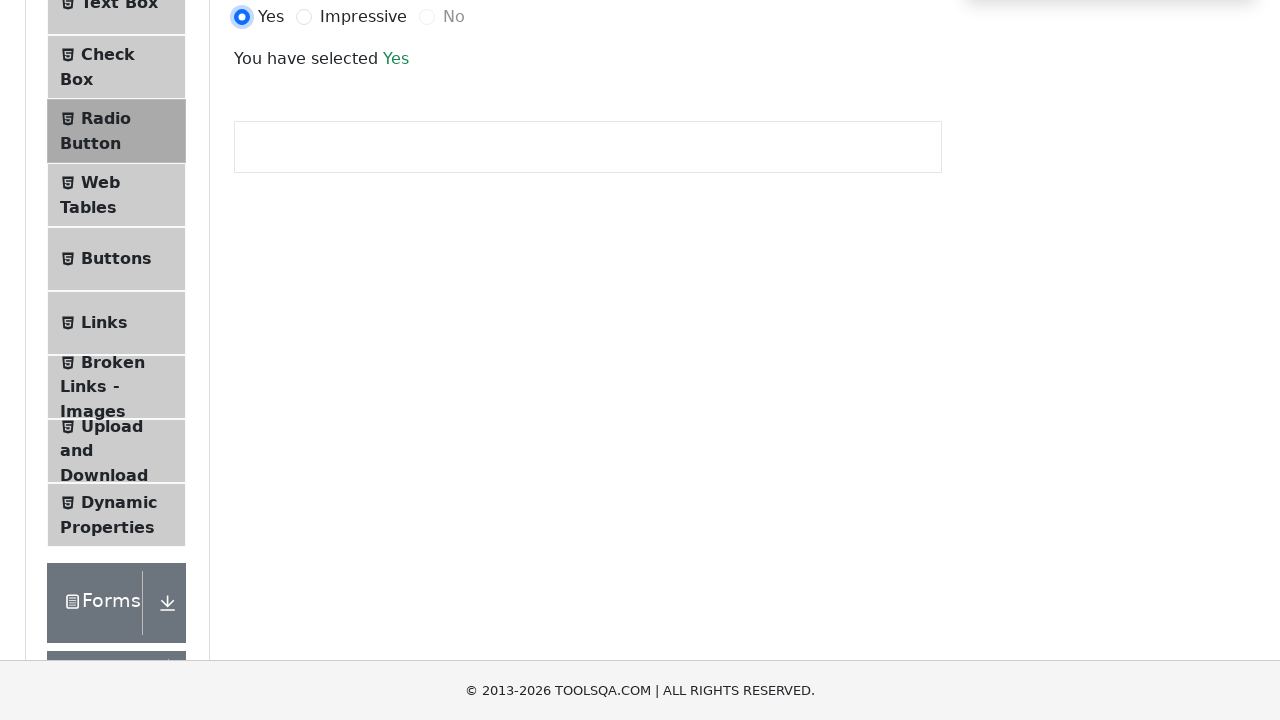

Waited 1 second after selecting 'Yes'
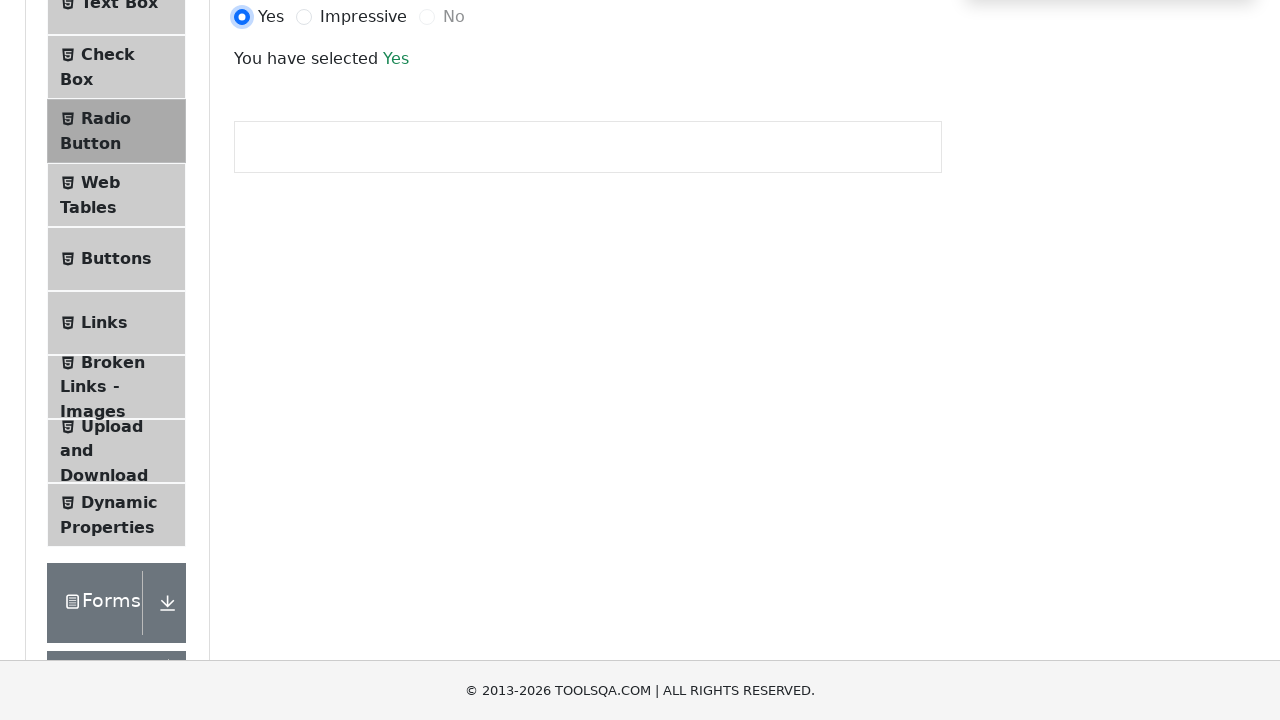

Selected 'Impressive' radio button at (363, 17) on xpath=//*[contains(text(),'Impressive')]
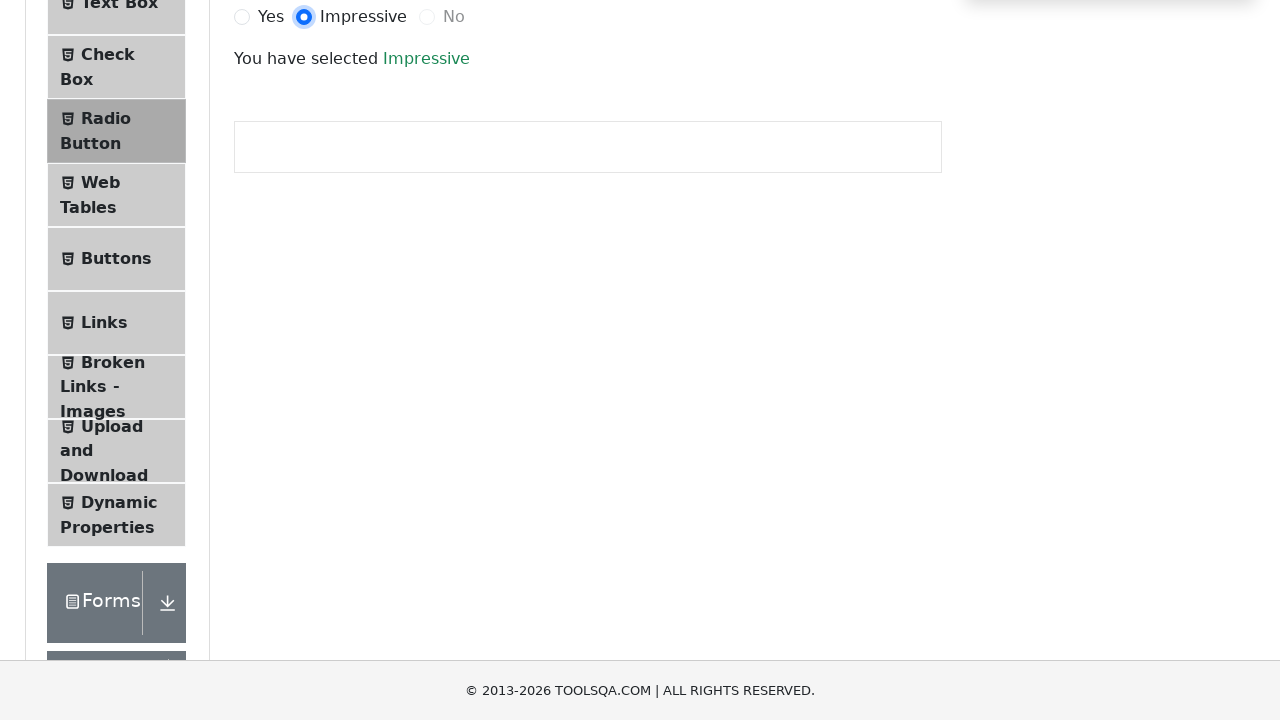

Waited 1 second for final state after selecting 'Impressive'
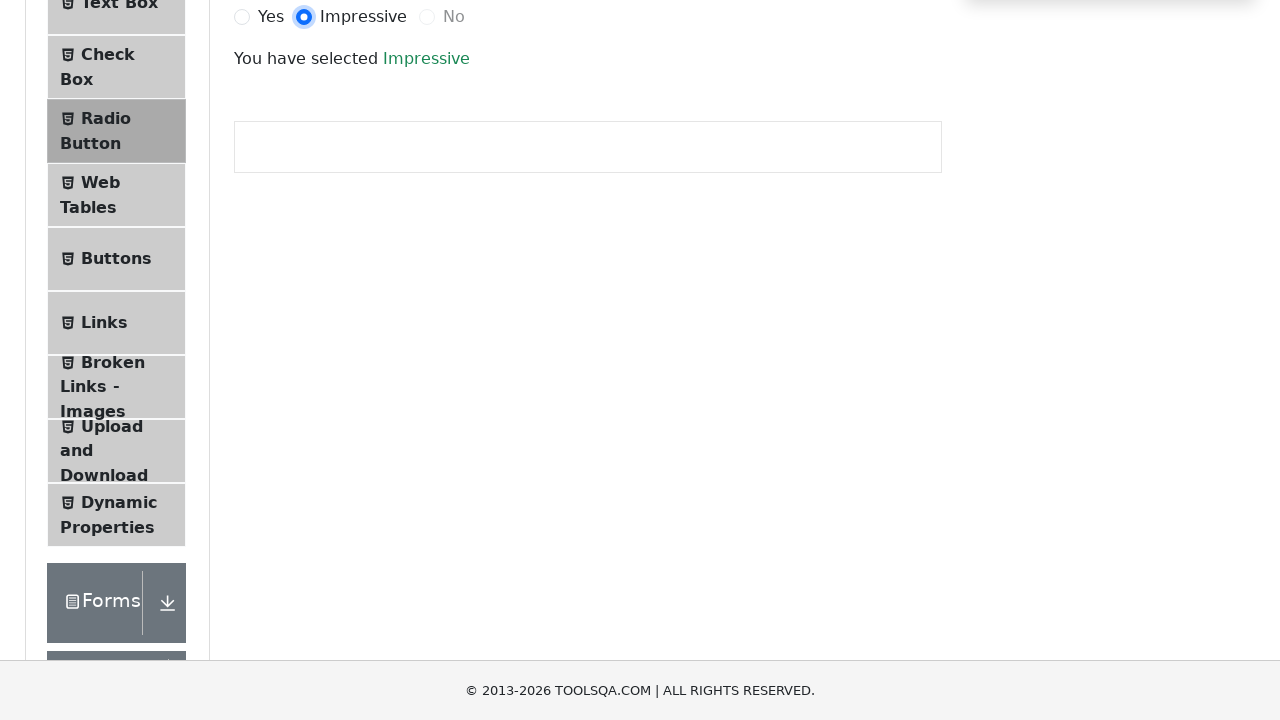

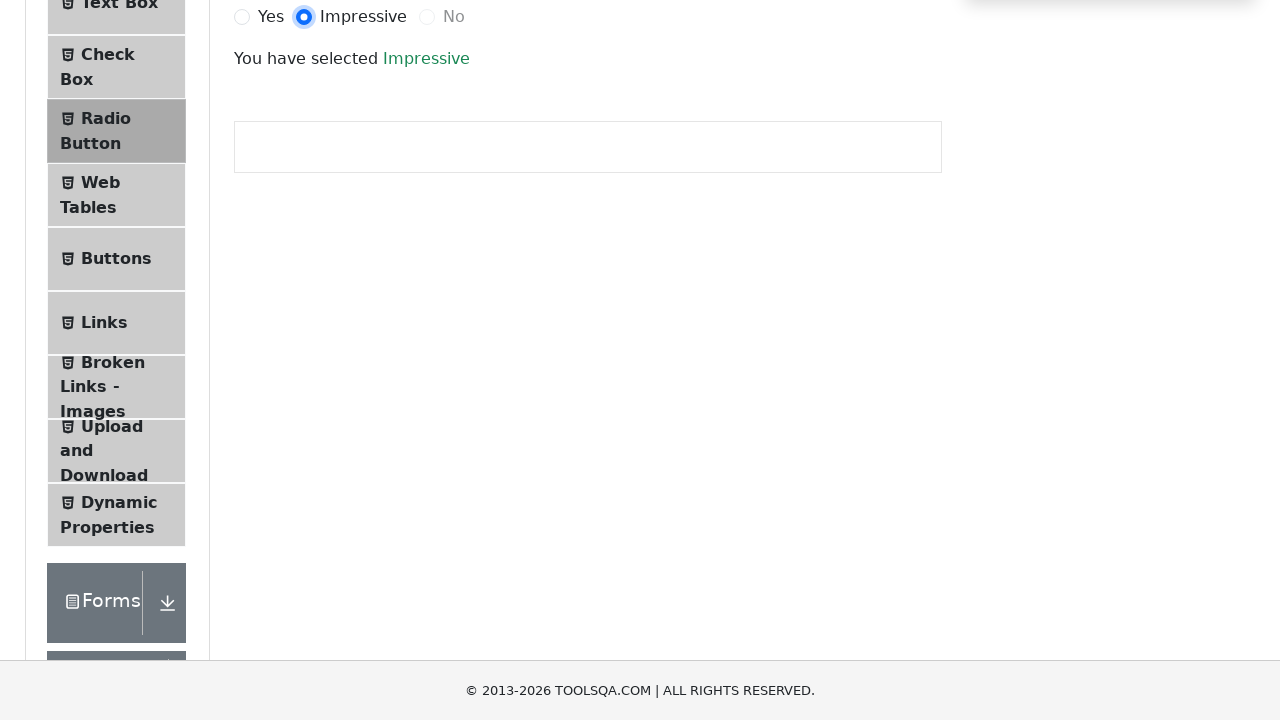